Tests the home loan EMI calculator by interacting with slider controls and input fields to adjust loan parameters

Starting URL: https://groww.in/calculators/home-loan-emi-calculator

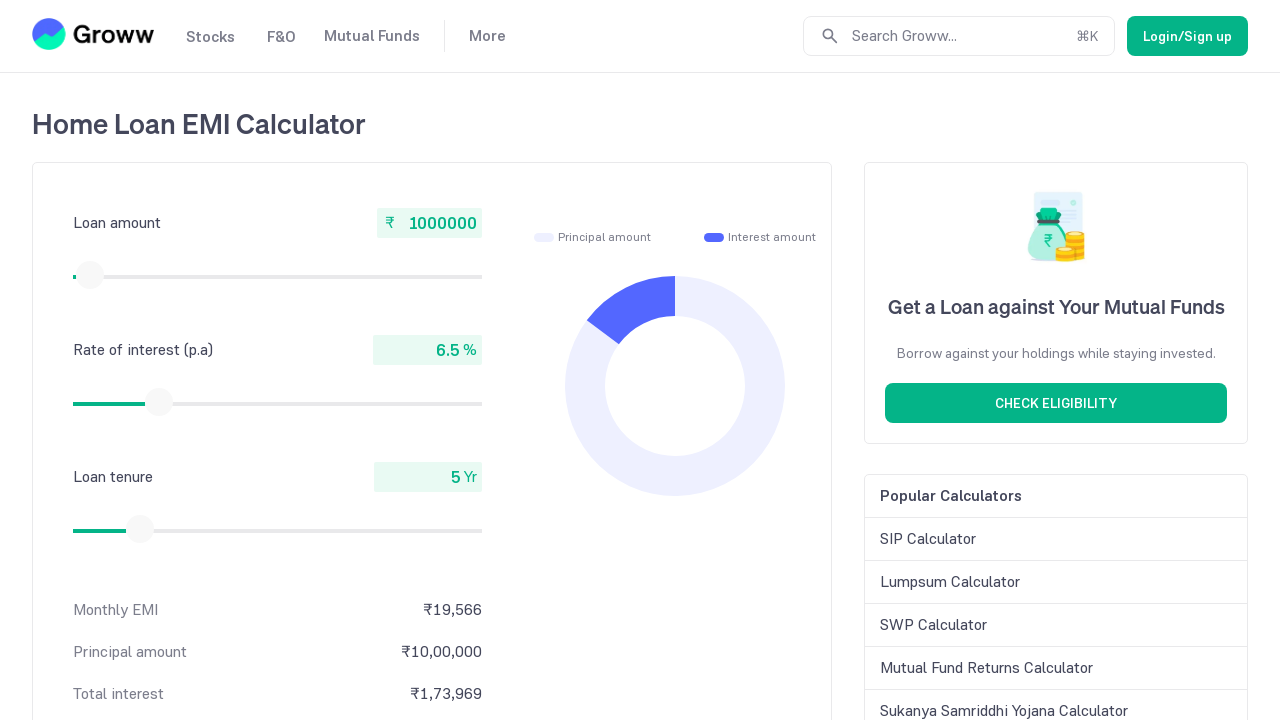

Clicked on the first slider (loan amount) at (90, 275) on internal:role=slider >> nth=0
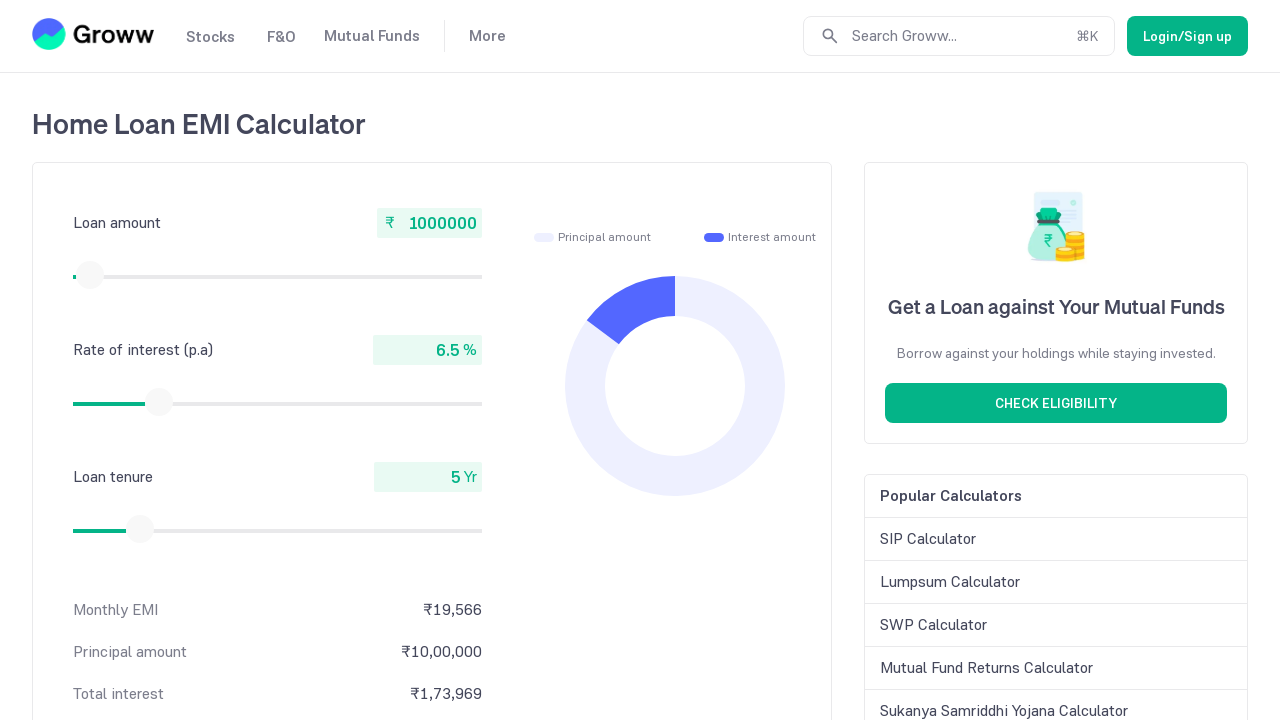

Clicked on the first input field at (277, 255) on .cis93InputDiv >> nth=0
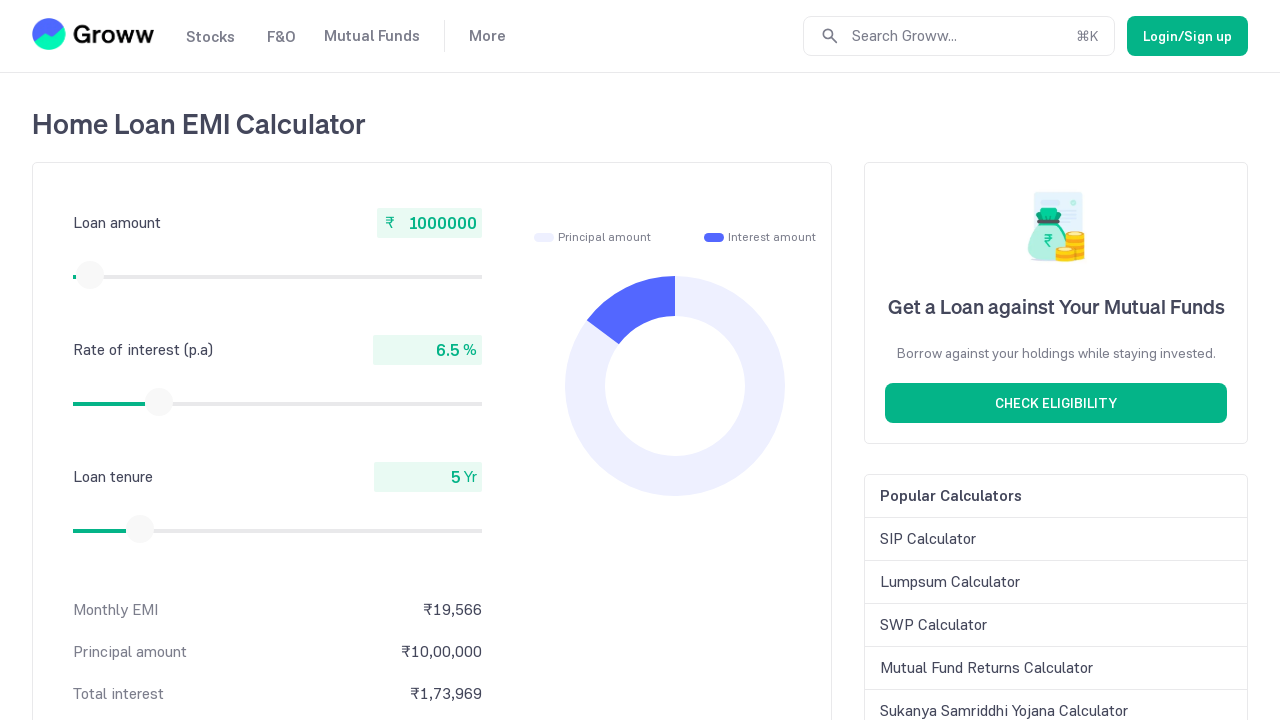

Clicked on the second slider (interest rate or tenure) at (159, 402) on internal:role=slider >> nth=1
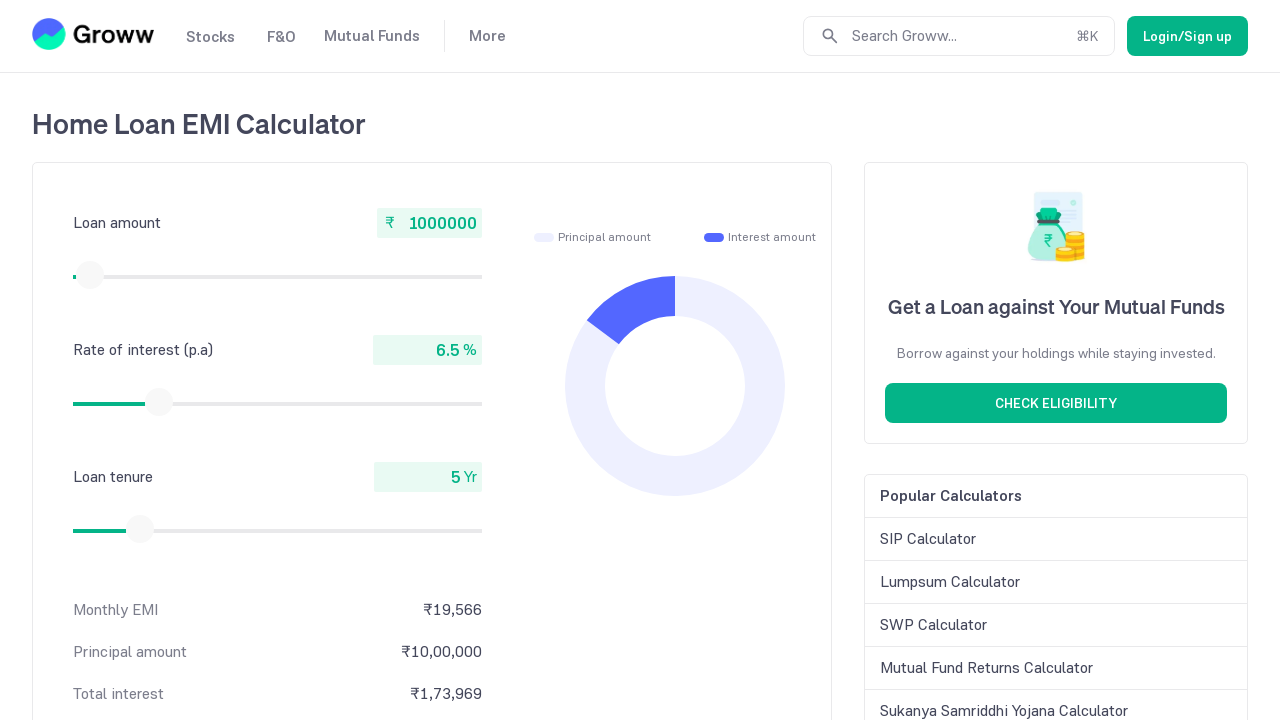

Clicked on the second slider wrapper section at (313, 404) on div:nth-child(2) > .slider24Wrapper > div:nth-child(2)
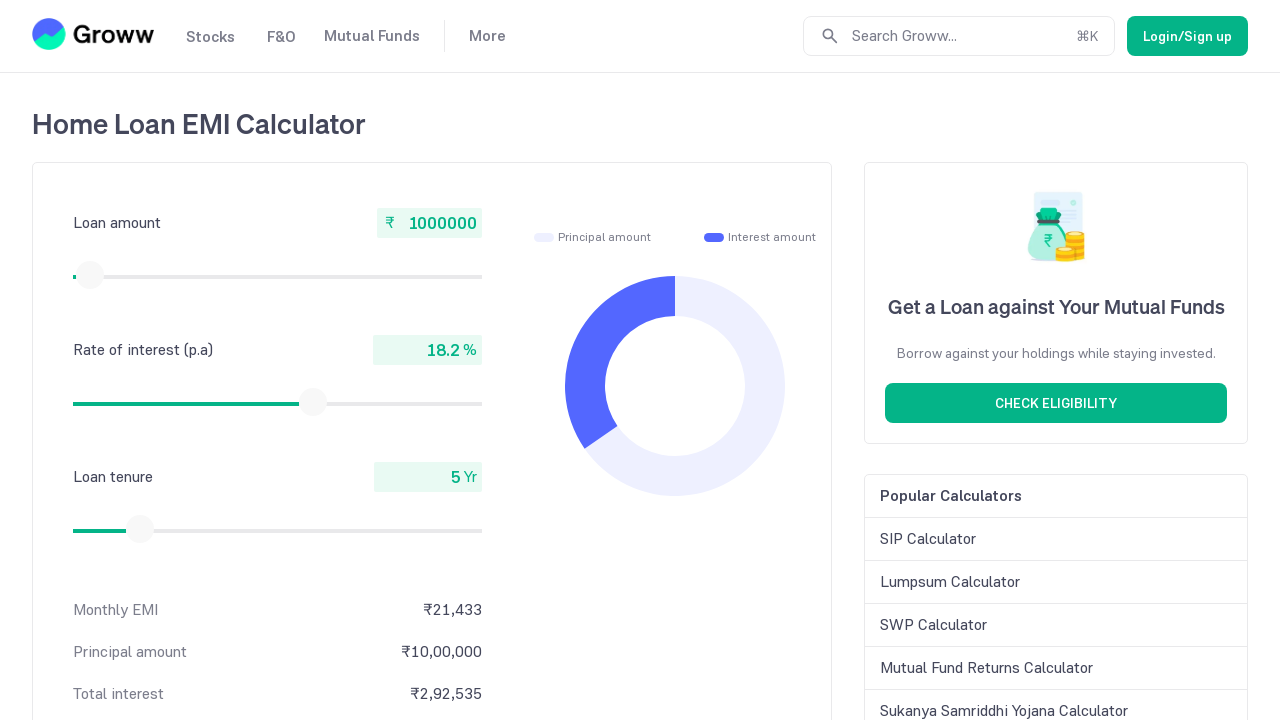

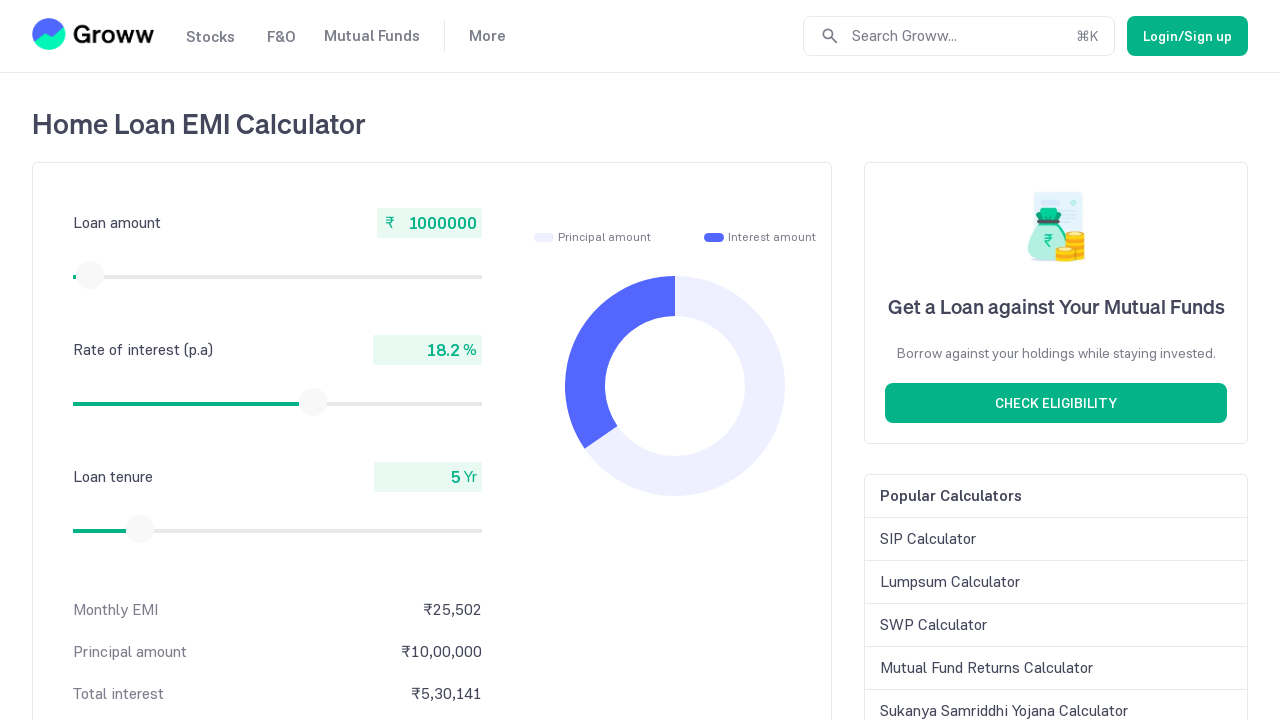